Tests alert handling functionality including simple alerts, timed alerts, confirmation dialogs, and prompt dialogs with text input

Starting URL: https://demoqa.com/alerts

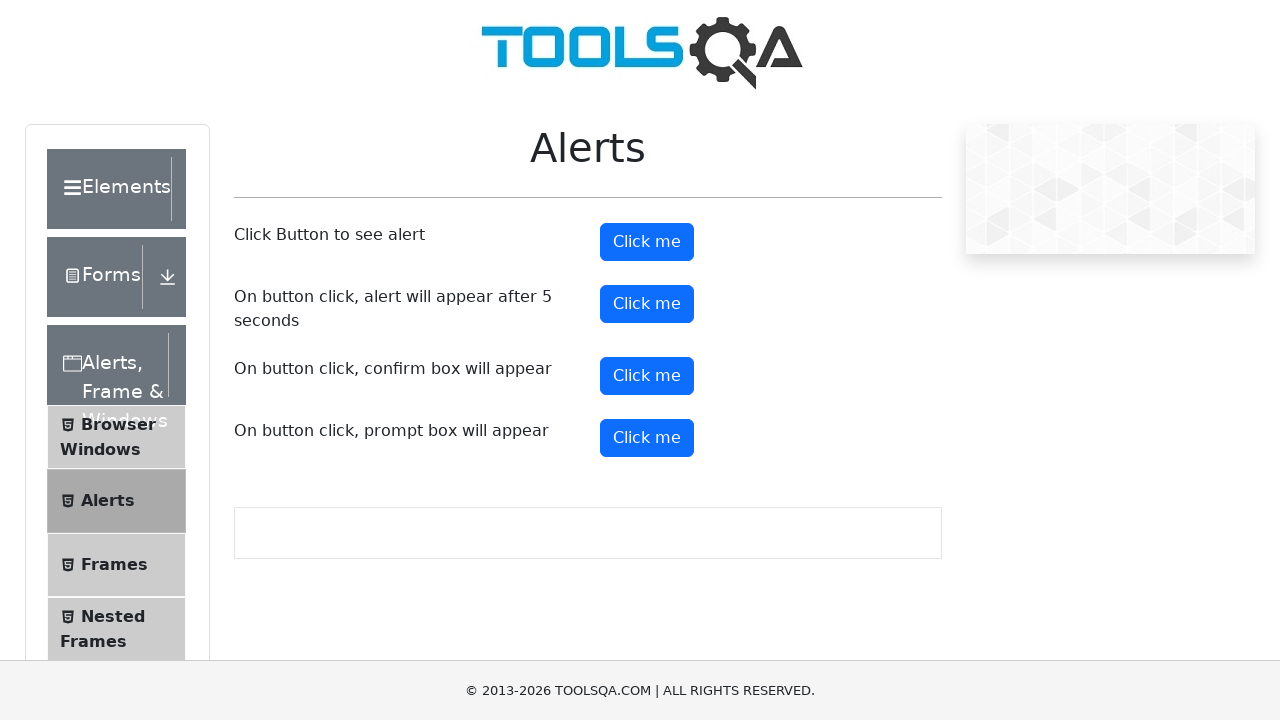

Clicked button to trigger simple alert at (647, 242) on #alertButton
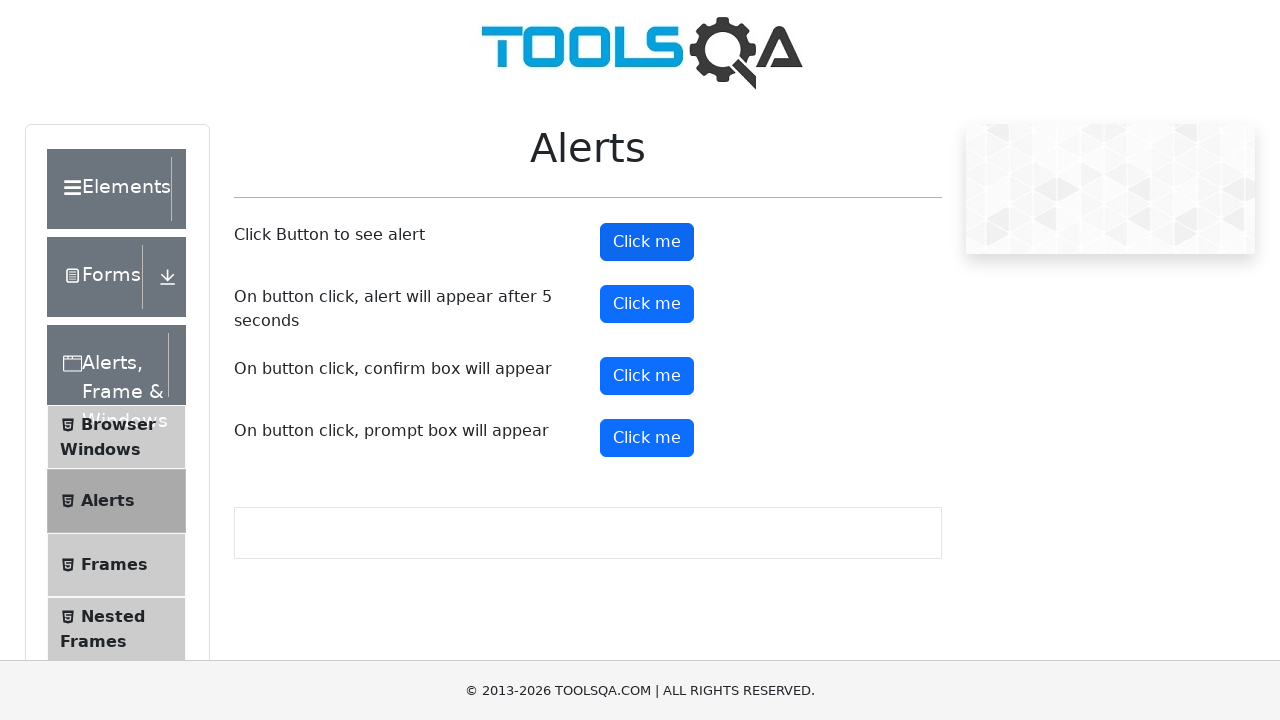

Set up dialog handler to accept simple alert
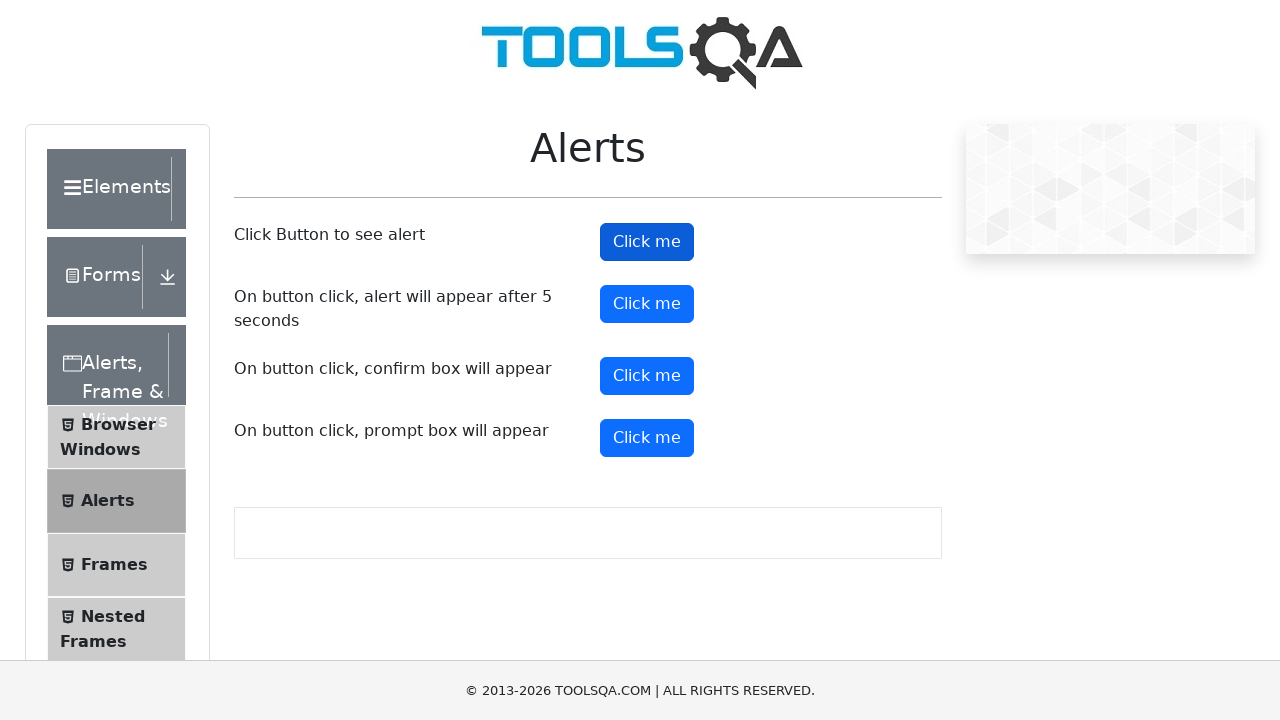

Clicked button to trigger timed alert at (647, 304) on #timerAlertButton
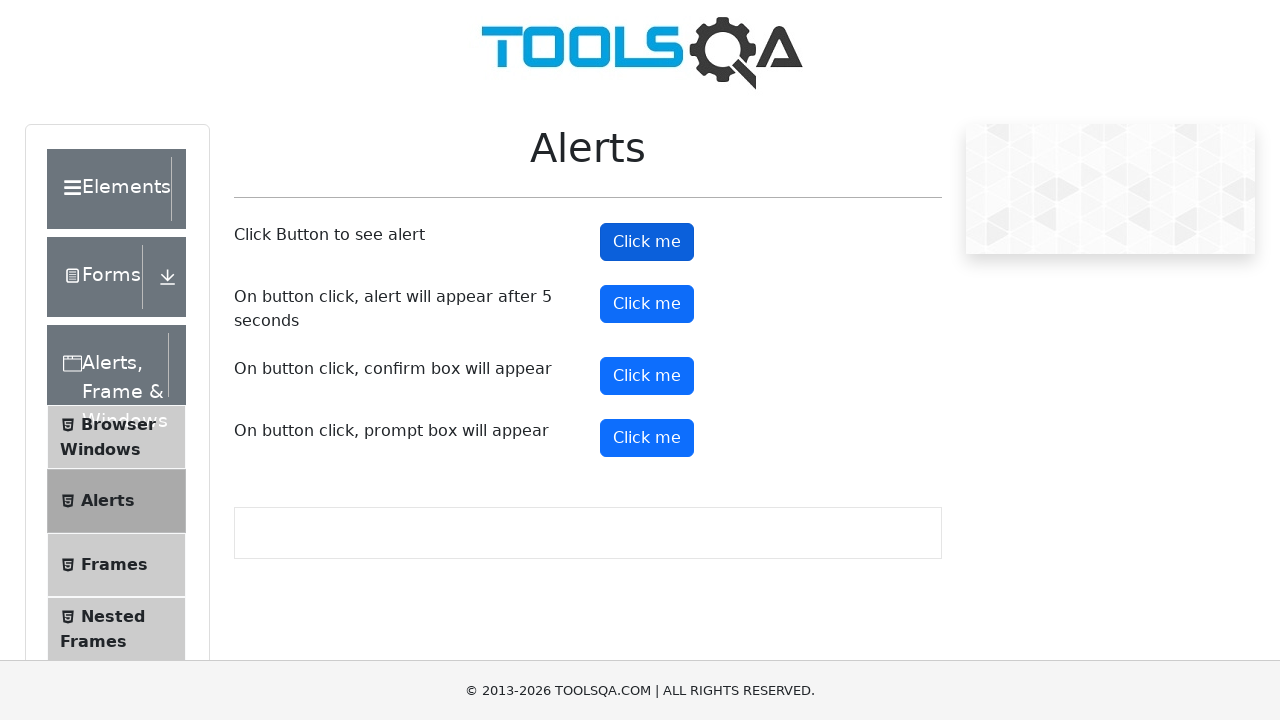

Waited 5 seconds for timed alert to appear
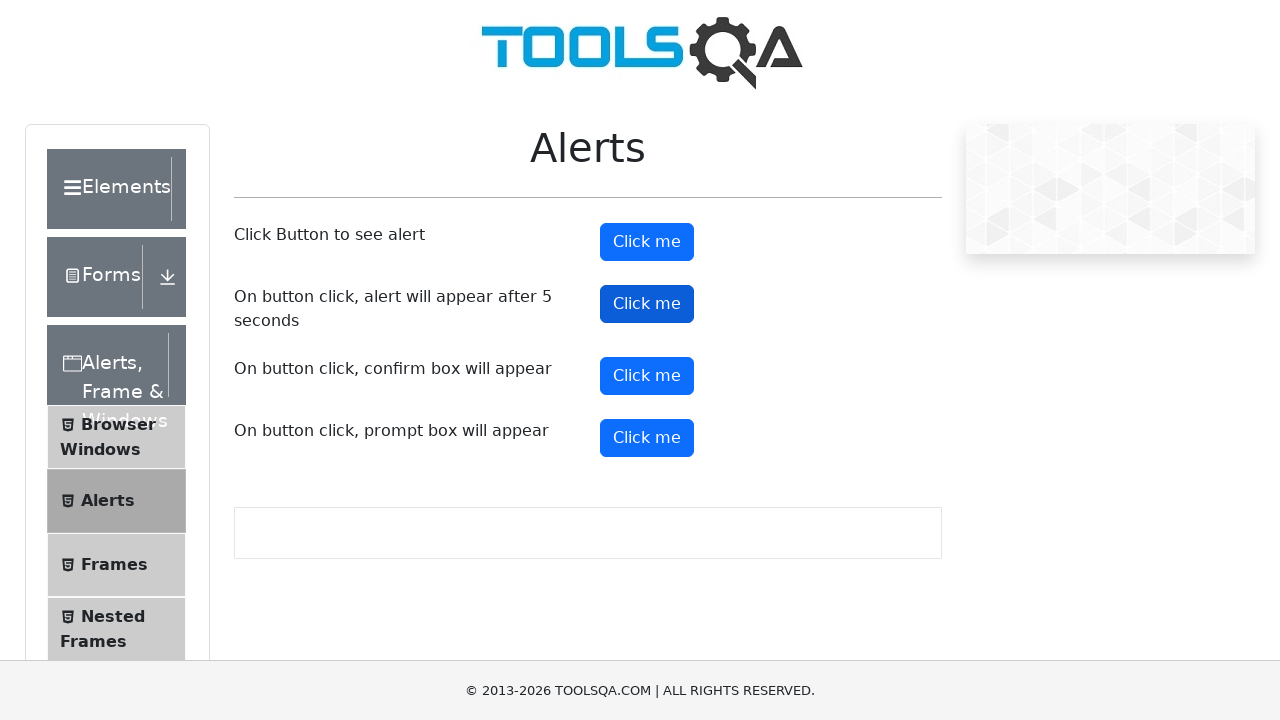

Clicked button to trigger confirmation dialog at (647, 376) on #confirmButton
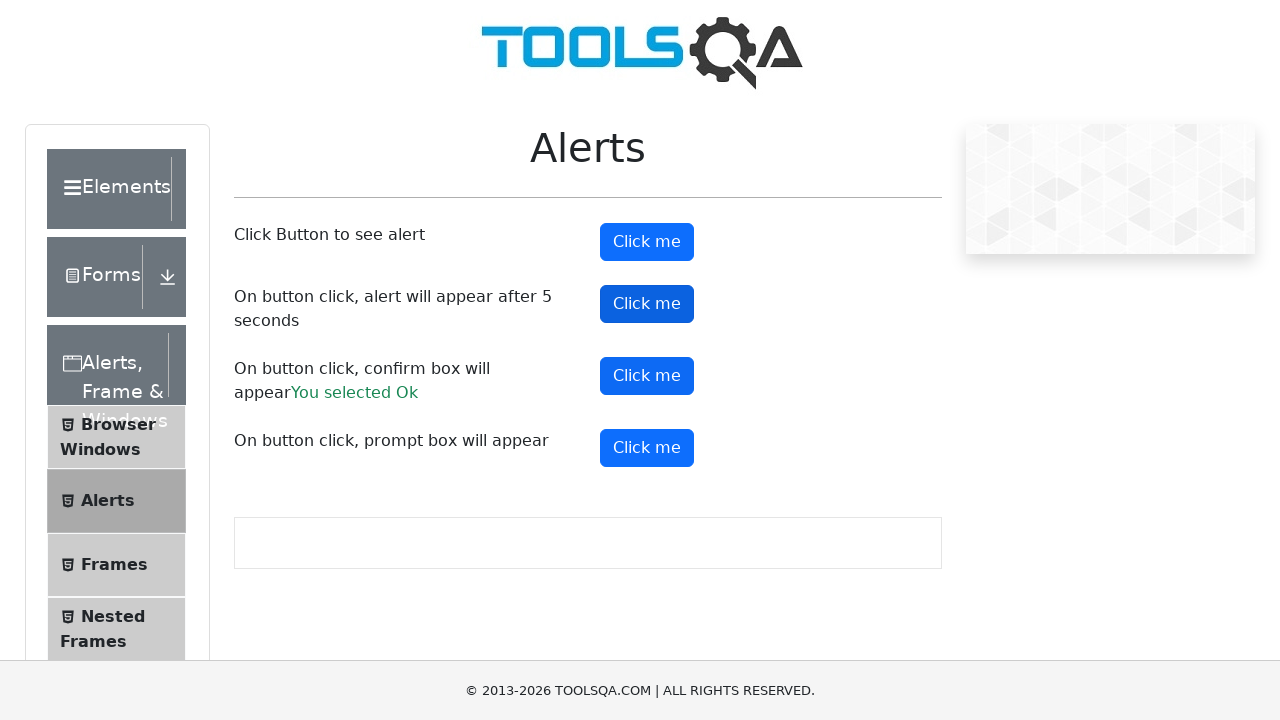

Set up dialog handler to dismiss confirmation dialog
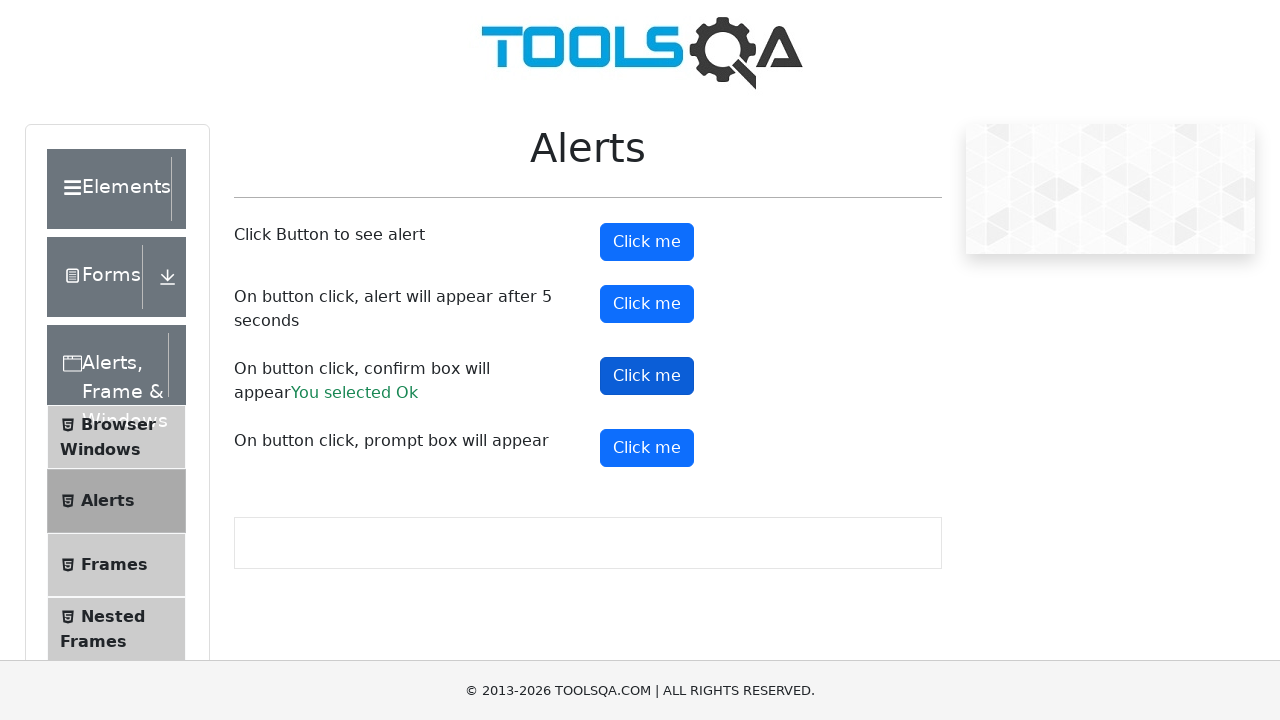

Clicked confirm button again to trigger confirmation dialog at (647, 376) on #confirmButton
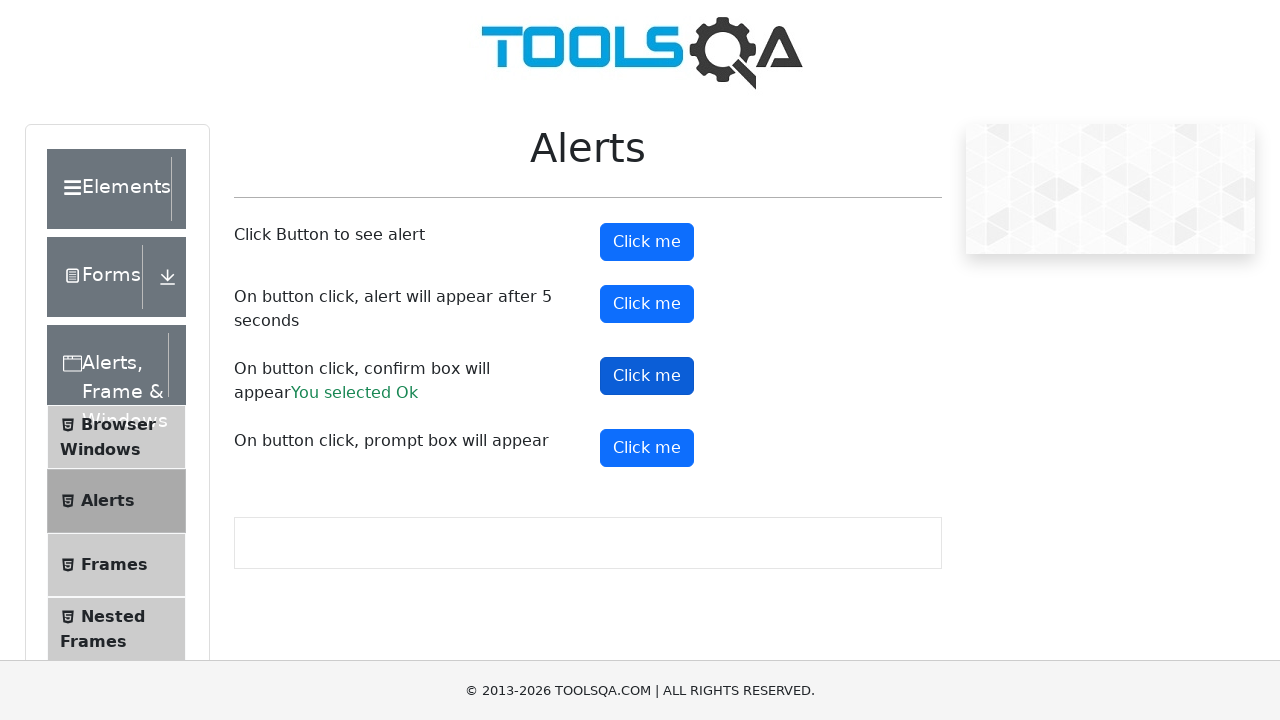

Clicked button to trigger prompt dialog at (647, 448) on #promtButton
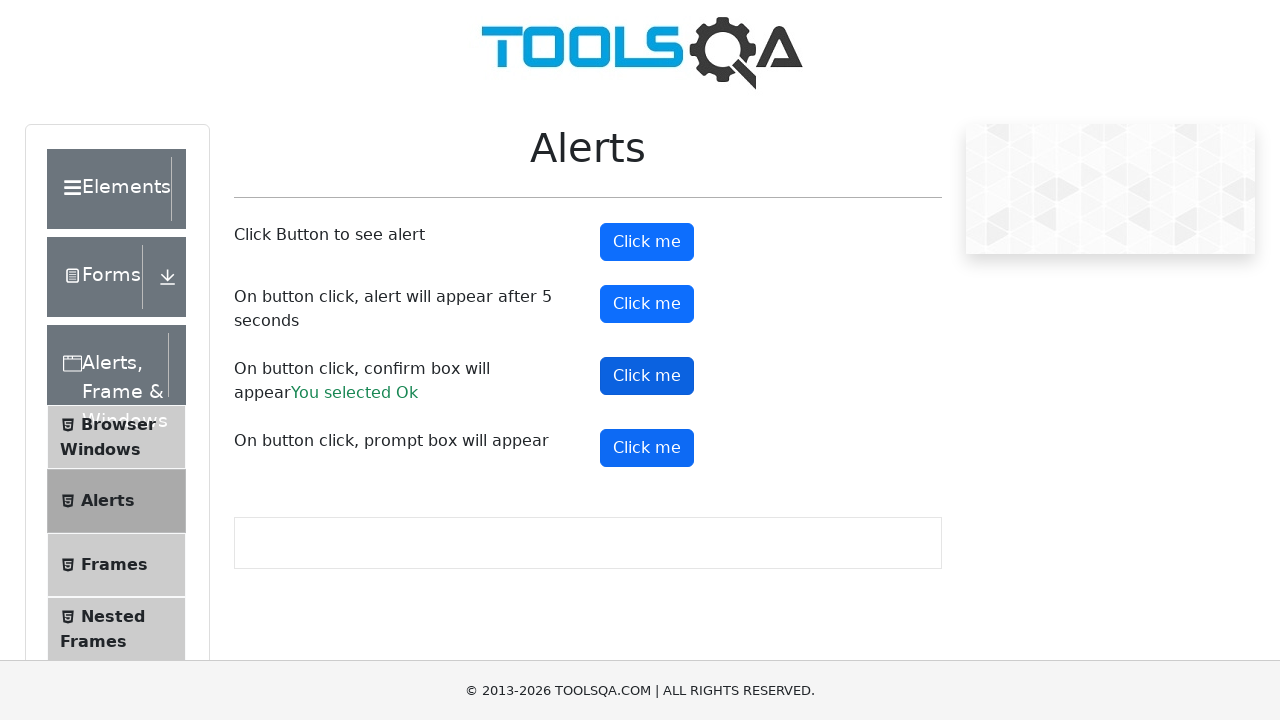

Set up dialog handler to accept prompt with text 'Jildiz'
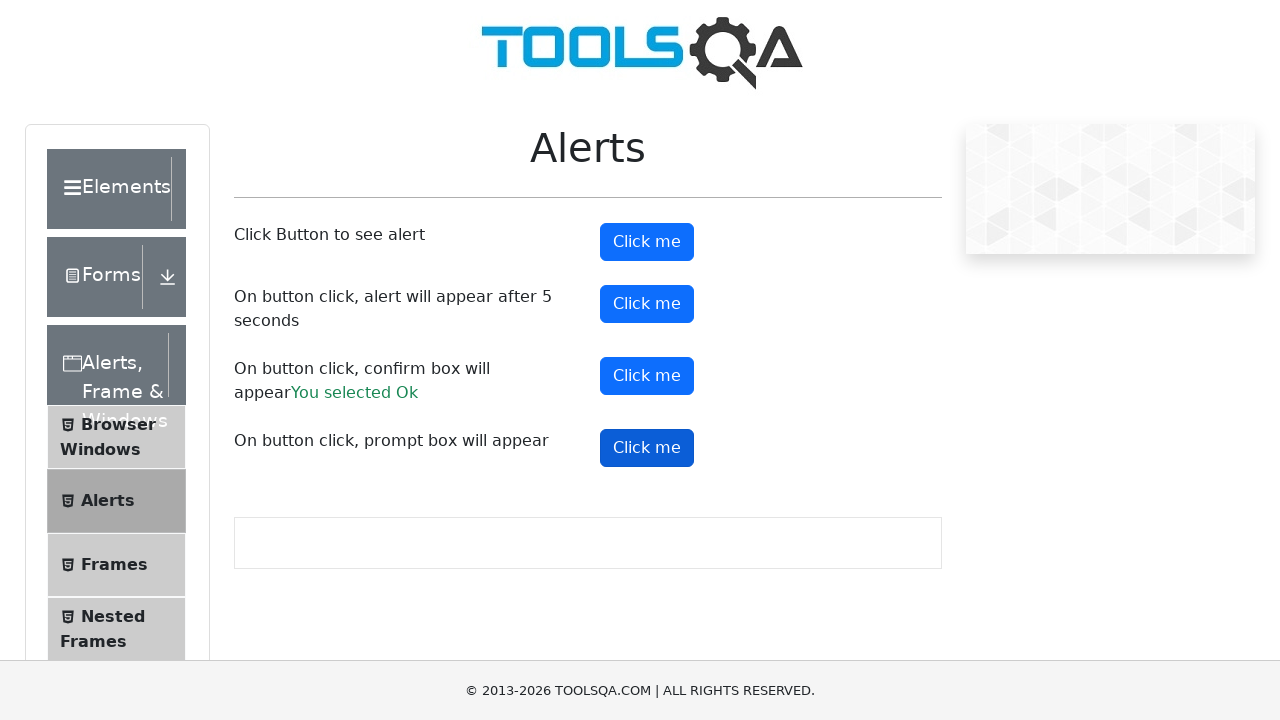

Clicked prompt button again to trigger prompt dialog at (647, 448) on #promtButton
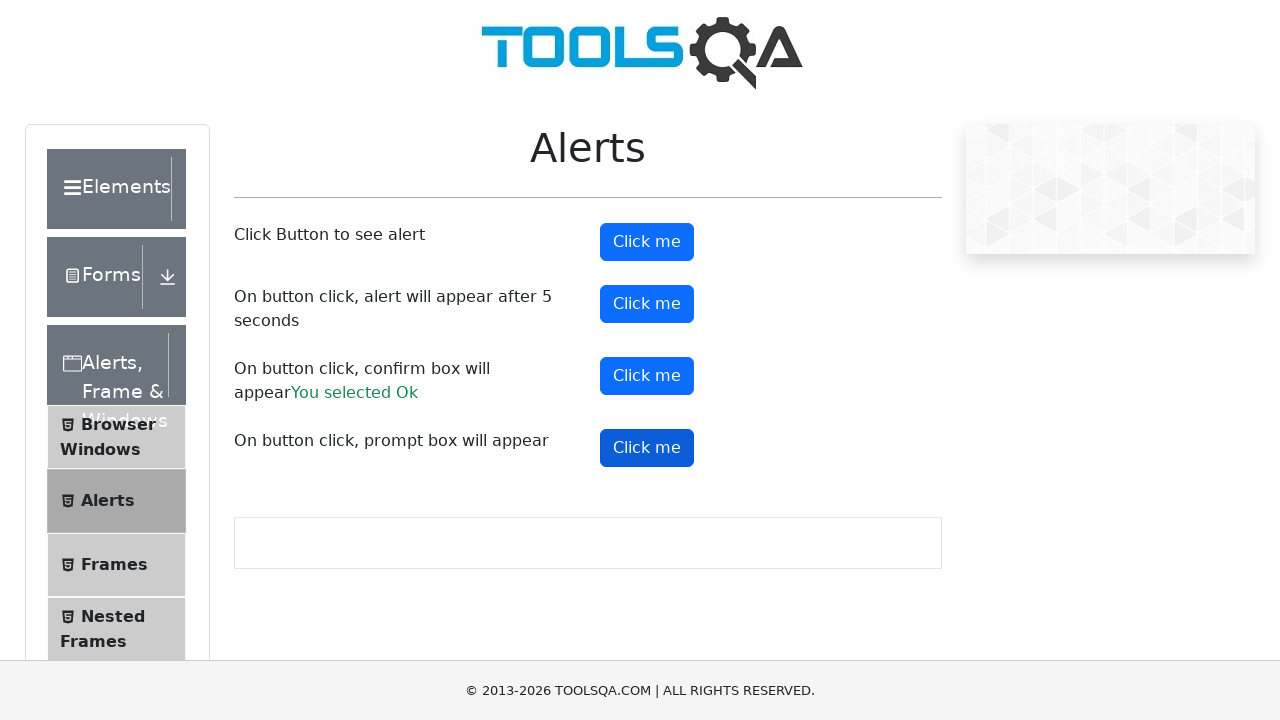

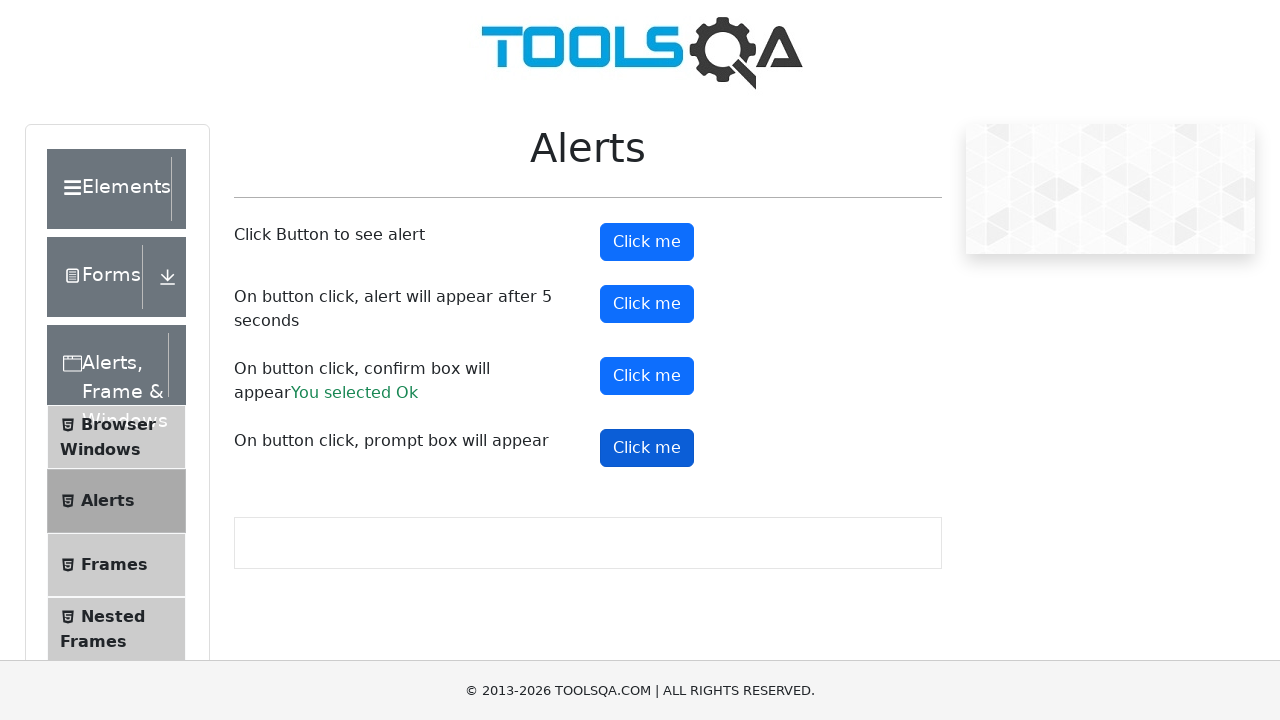